Toggles visibility of a hidden radio button using a toggle button, then successfully clicks the now-visible radio button

Starting URL: https://paulocoliveira.github.io/mypages/radiobuttons.html

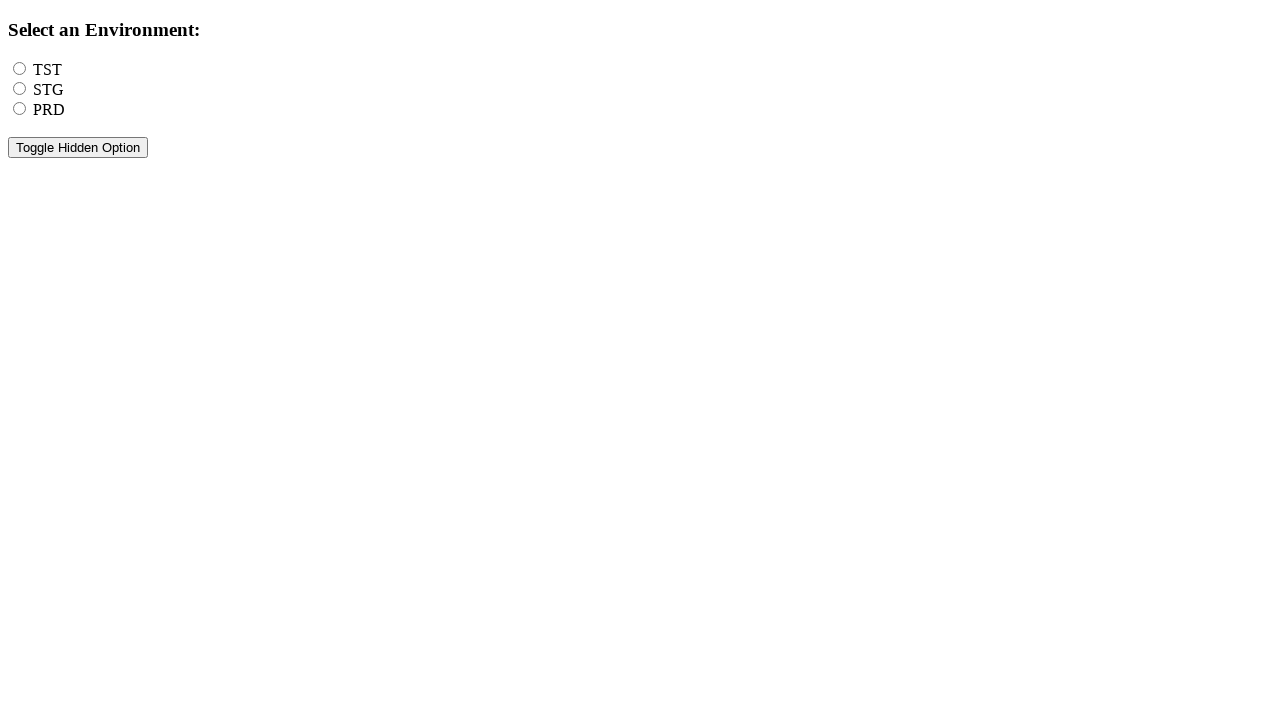

Page loaded (domcontentloaded)
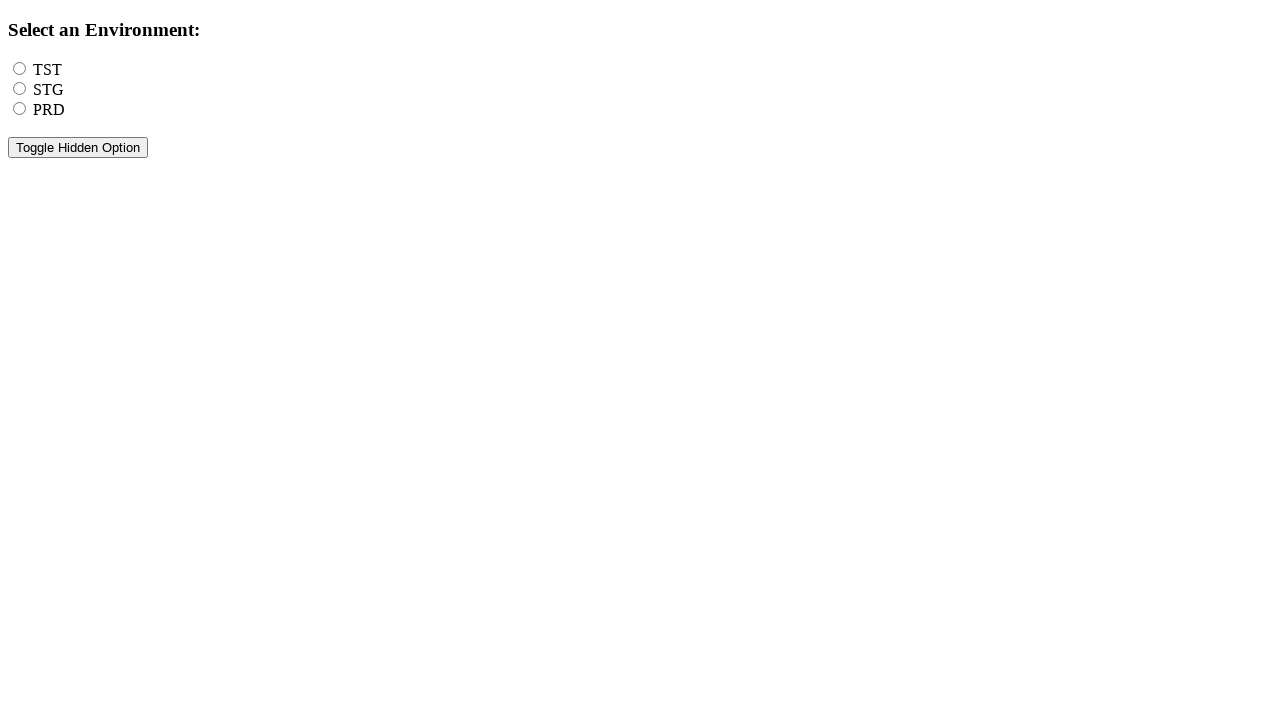

Clicked toggle button to reveal hidden radio button at (78, 148) on #toggle-hidden
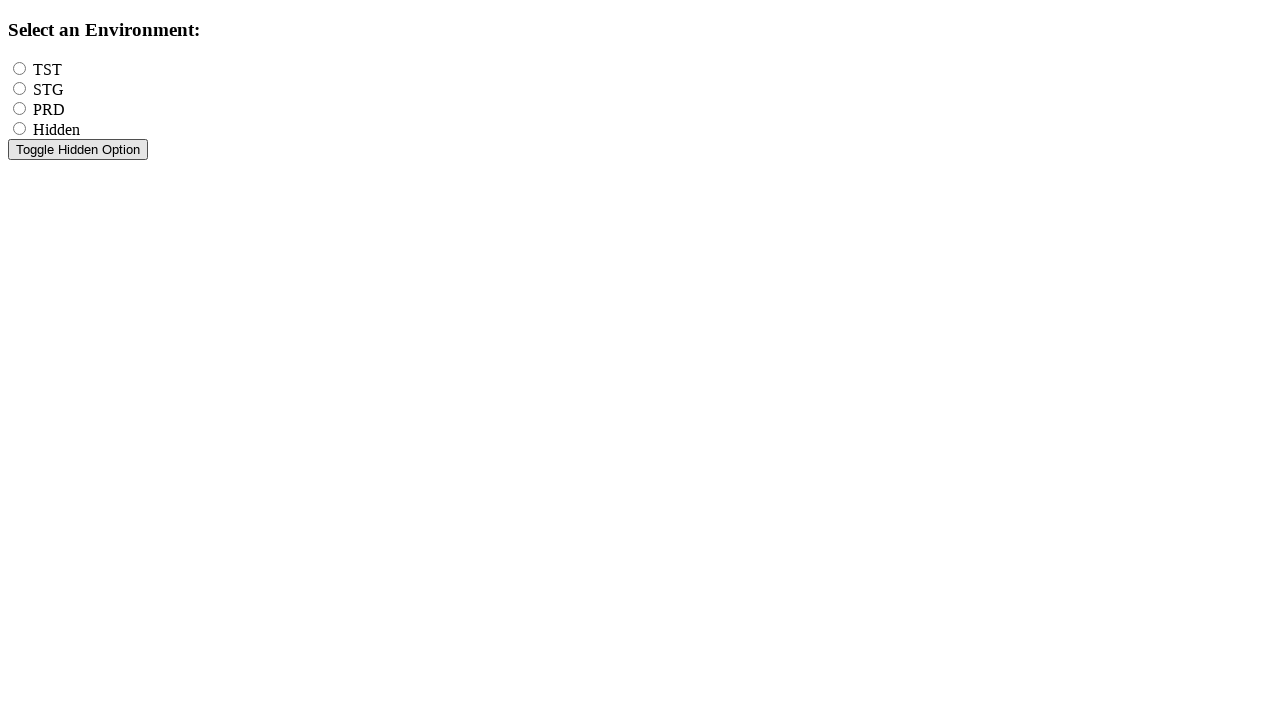

Clicked the now-visible hidden radio button at (20, 129) on #hidden-env
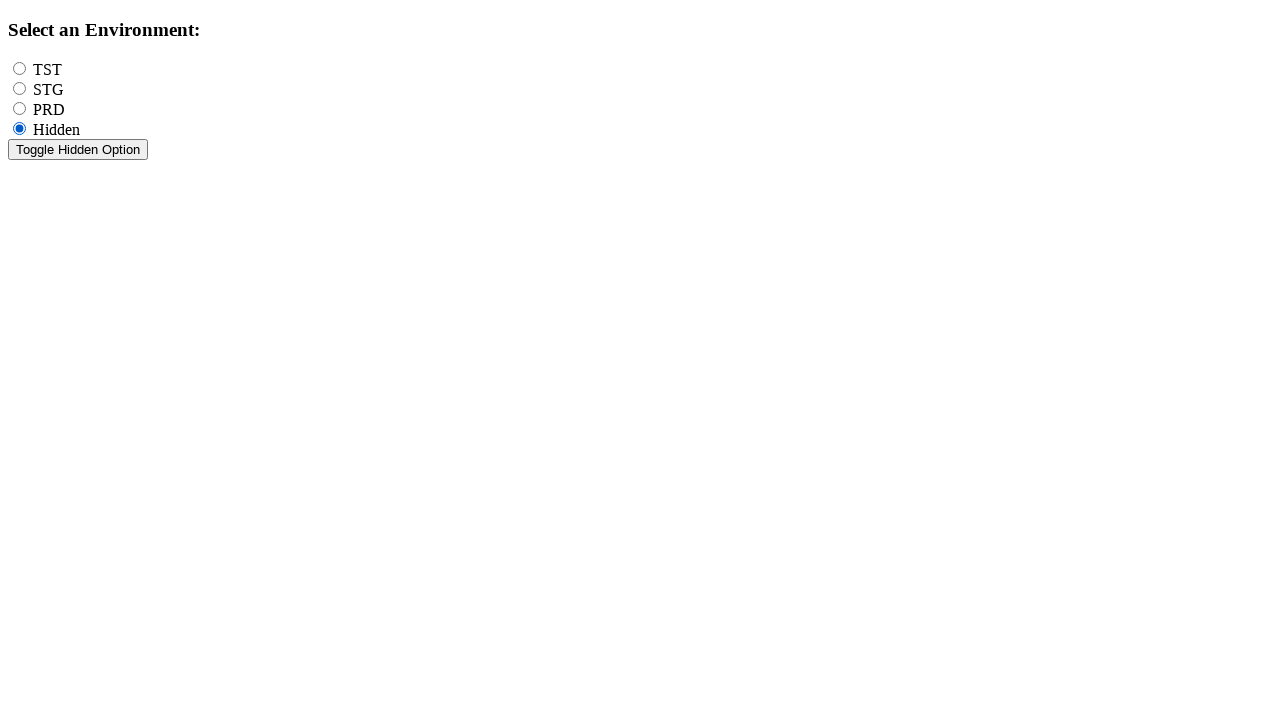

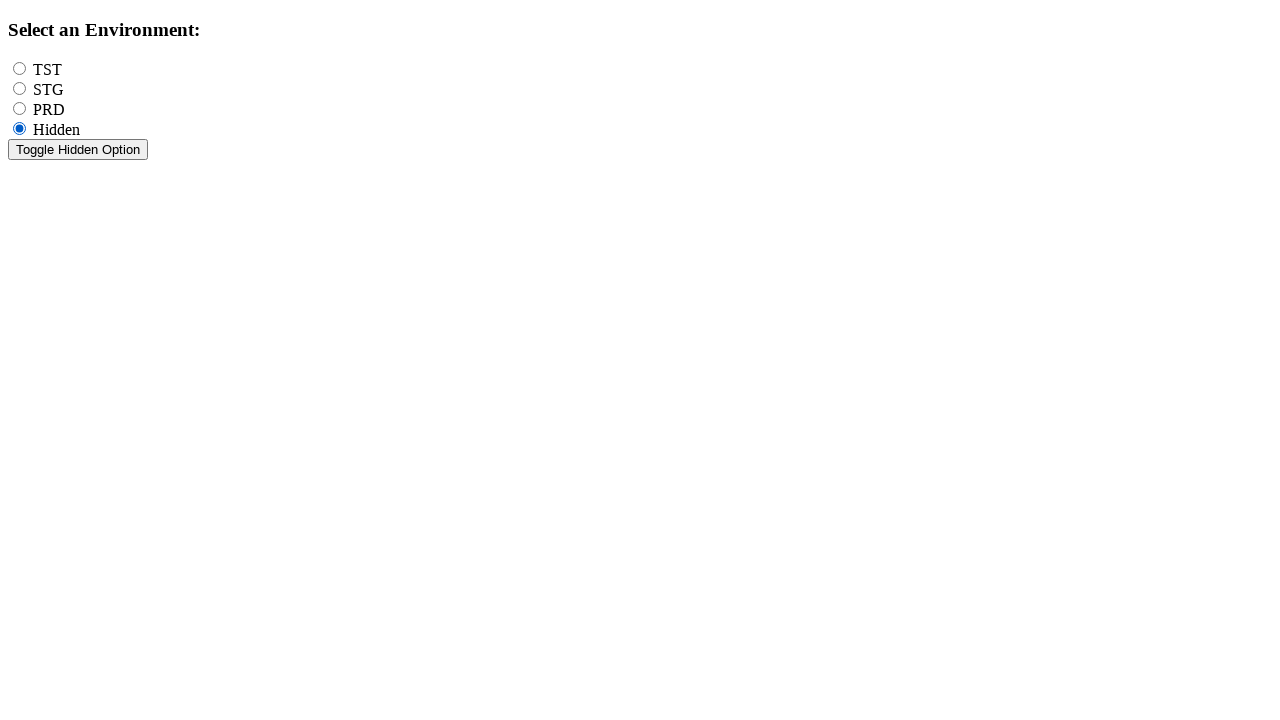